Opens the first product card in a new tab, adds it to cart, continues shopping, closes the tab, returns to main page and verifies the product is in the cart

Starting URL: http://testshop.qa-practice.com/

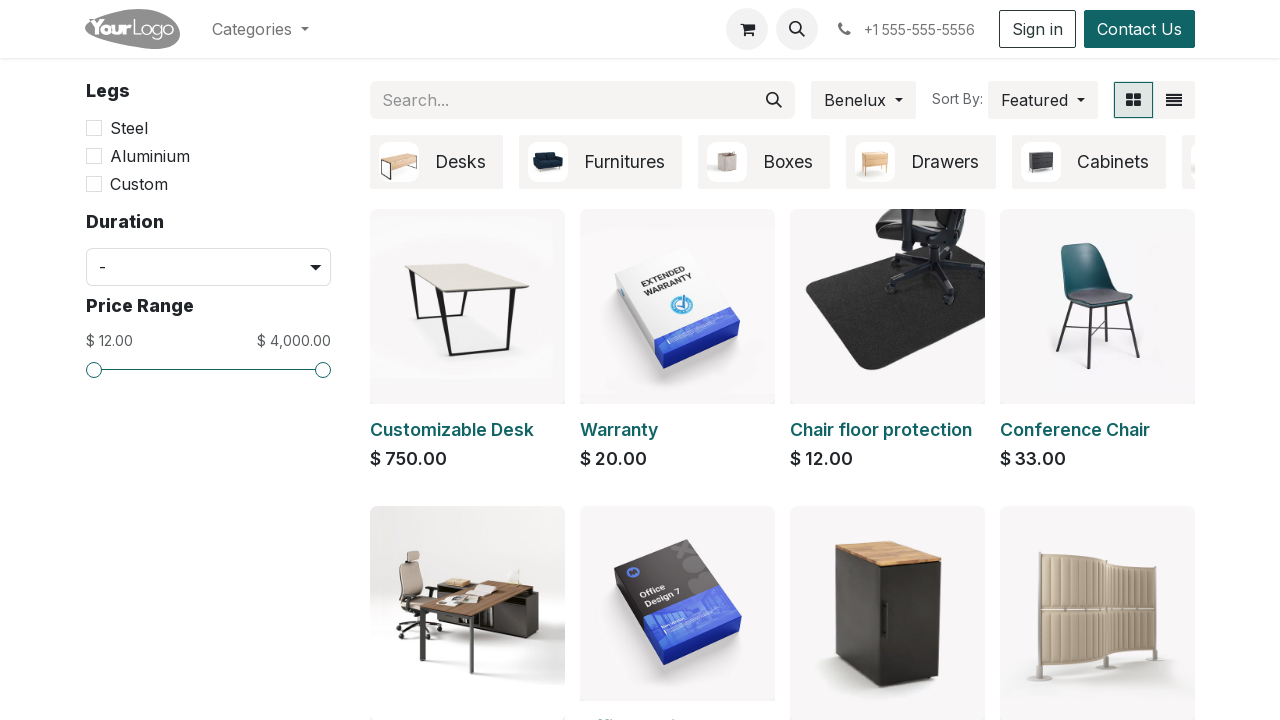

Opened first product card in new tab with Ctrl+Click at (468, 306) on [class="oe_product_image_link d-block h-100 position-relative"] >> nth=0
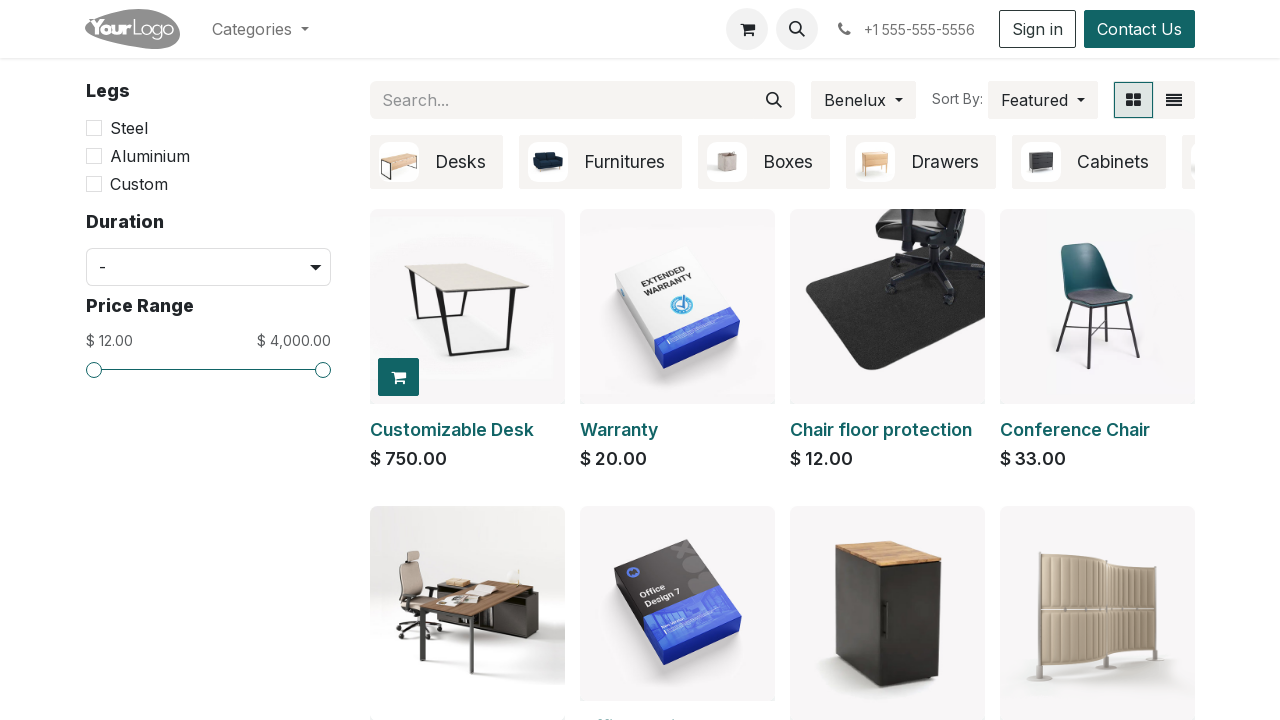

Switched to new product tab and waited for page load
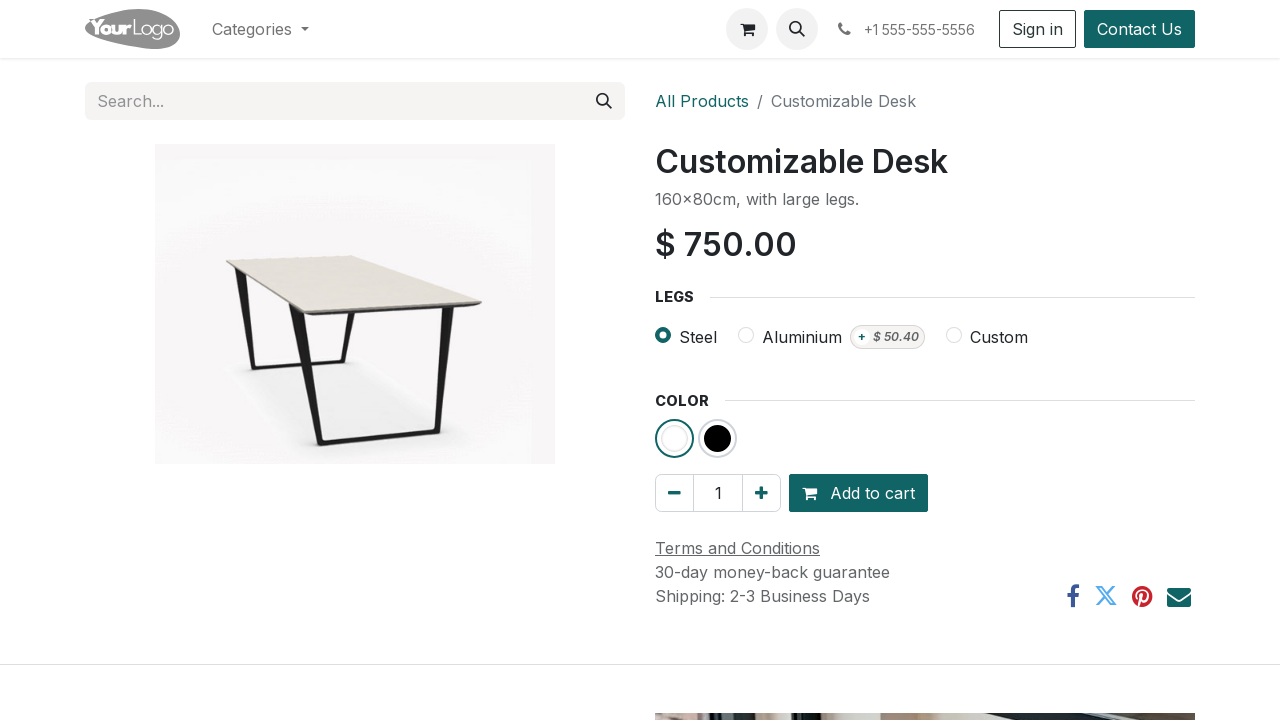

Clicked Add to Cart button at (858, 493) on #add_to_cart
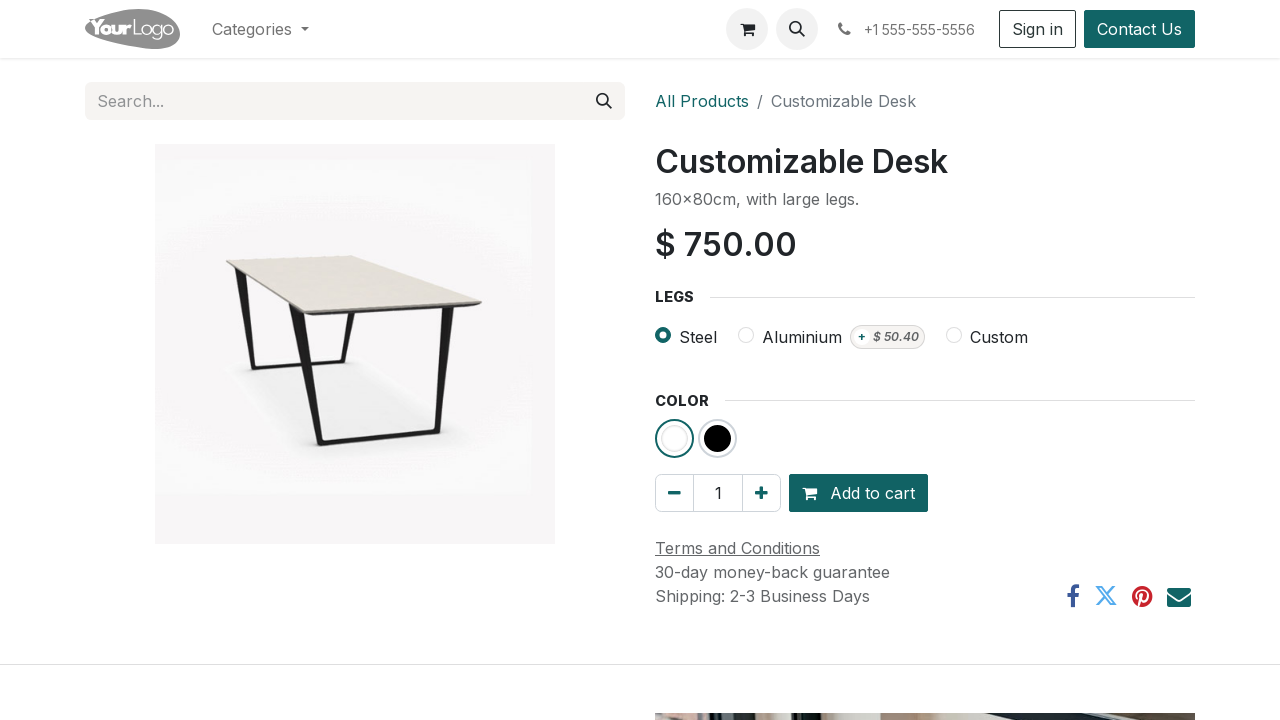

Continue shopping button appeared
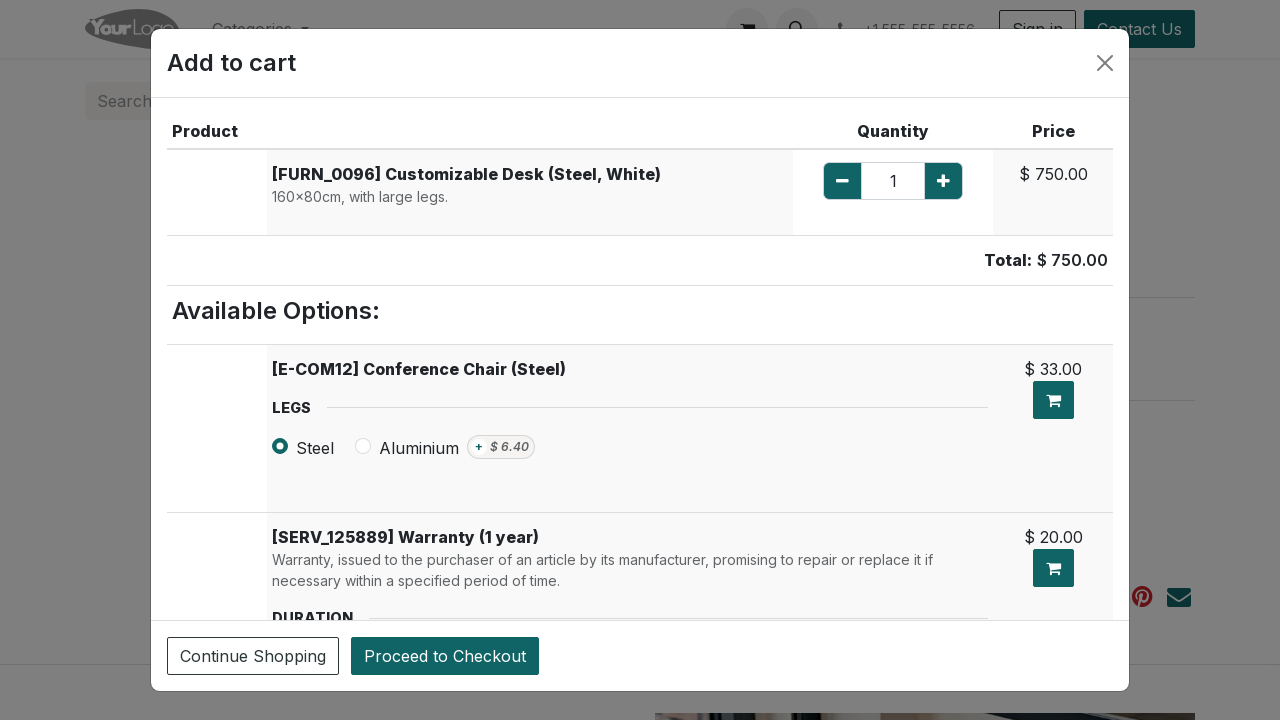

Clicked Continue shopping button at (253, 656) on .btn.btn-secondary
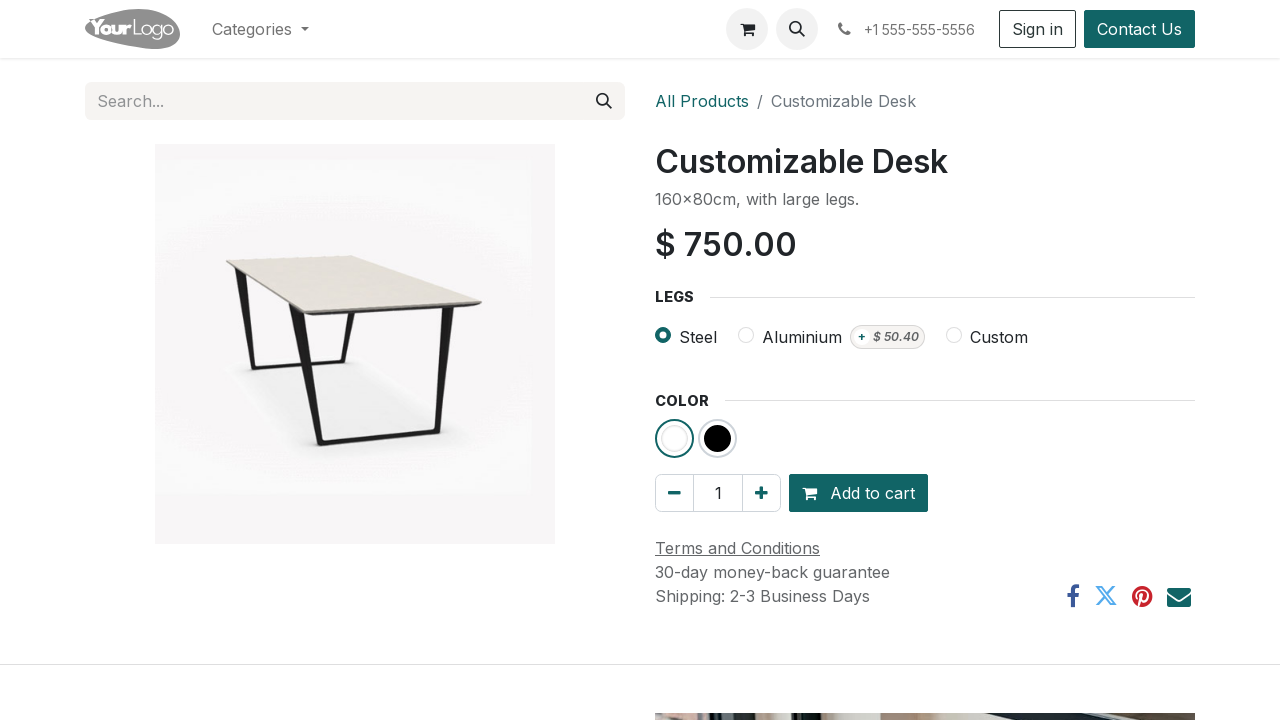

Closed product tab
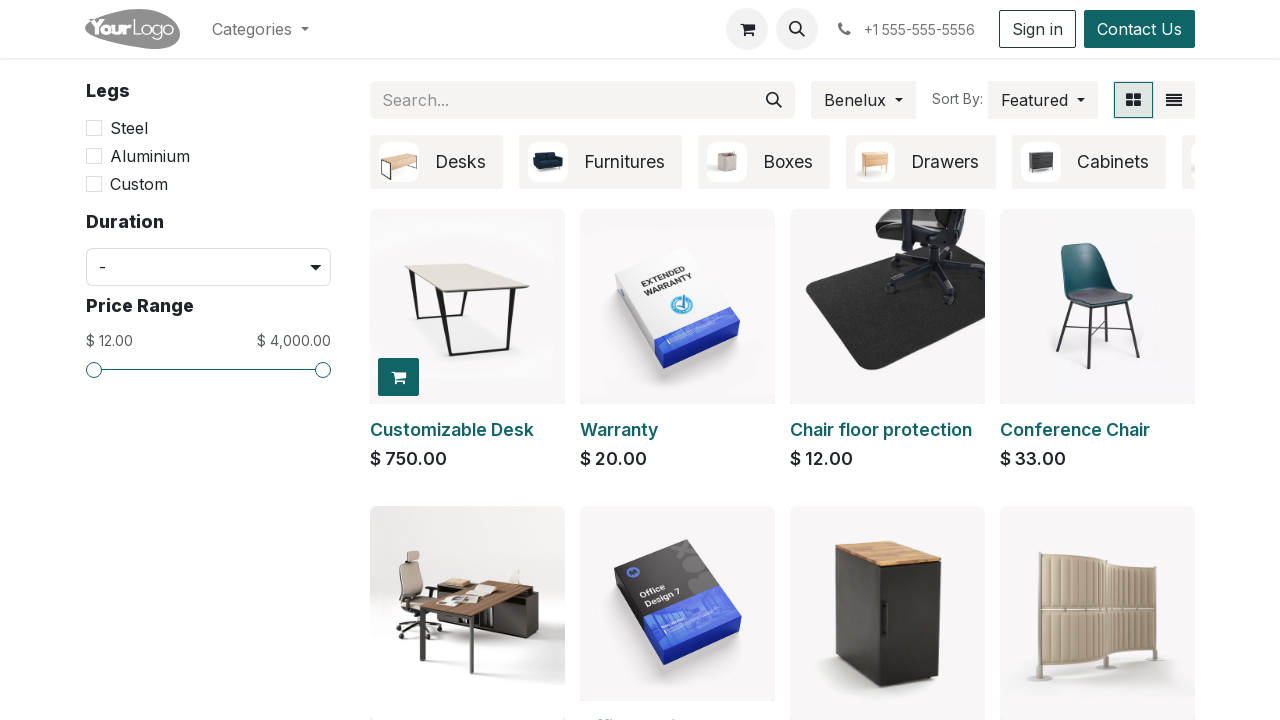

Reloaded main page
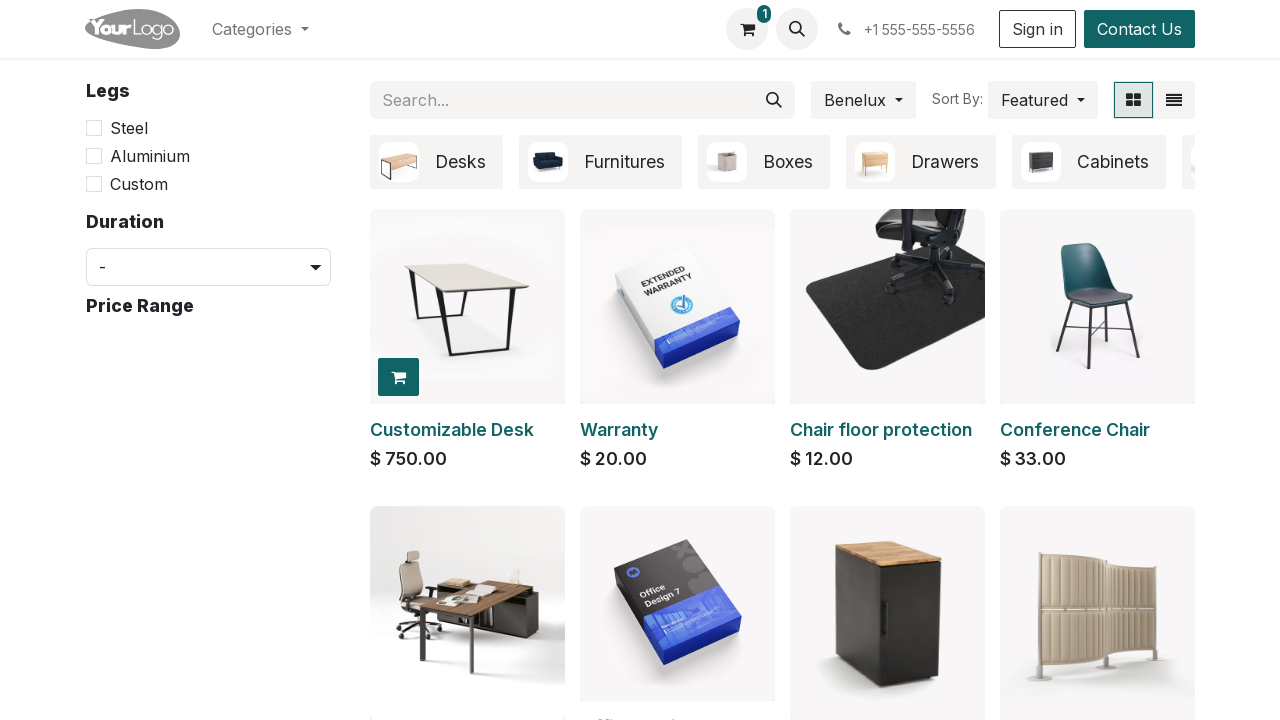

Clicked shopping cart icon at (747, 29) on i.fa.fa-shopping-cart.fa-stack
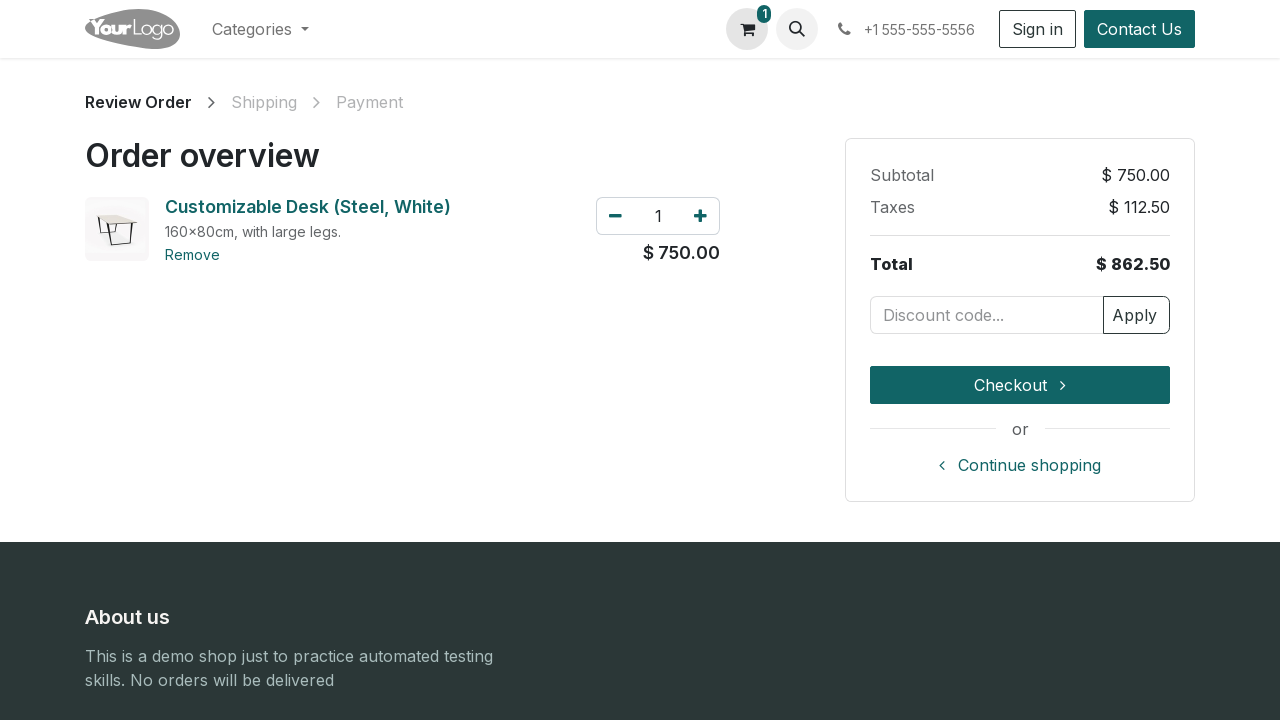

Verified product is in cart (product heading visible)
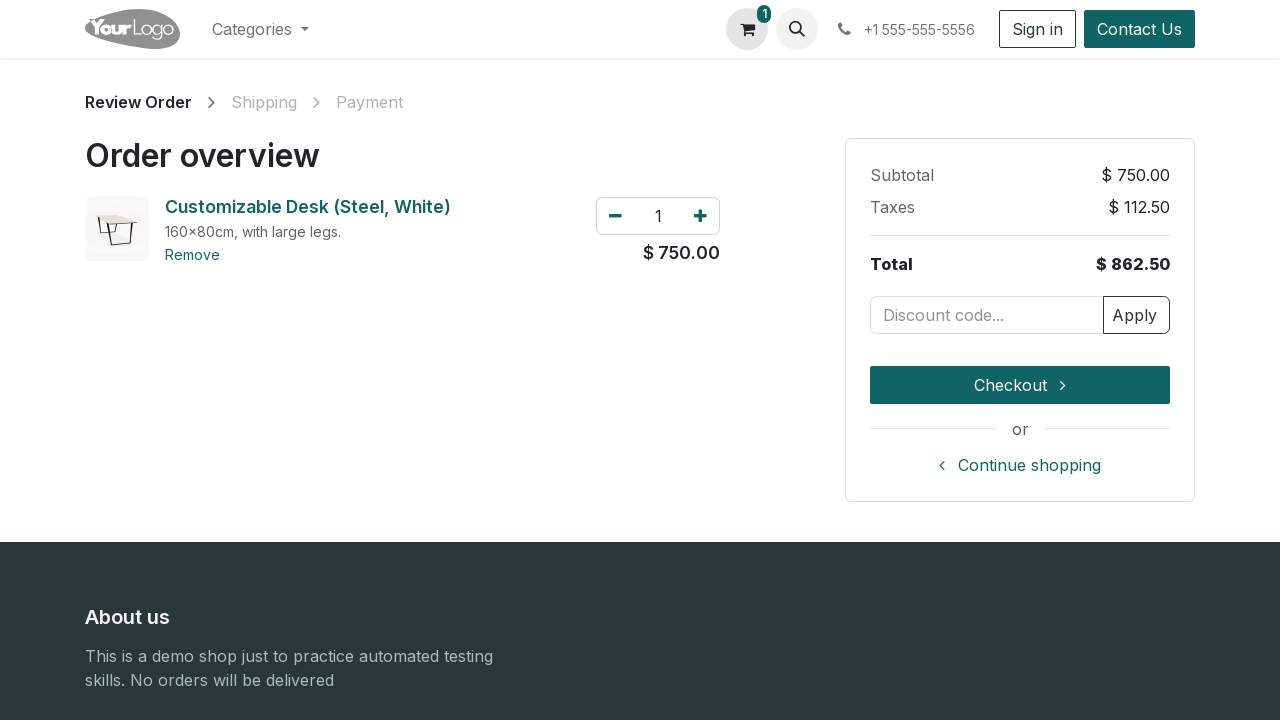

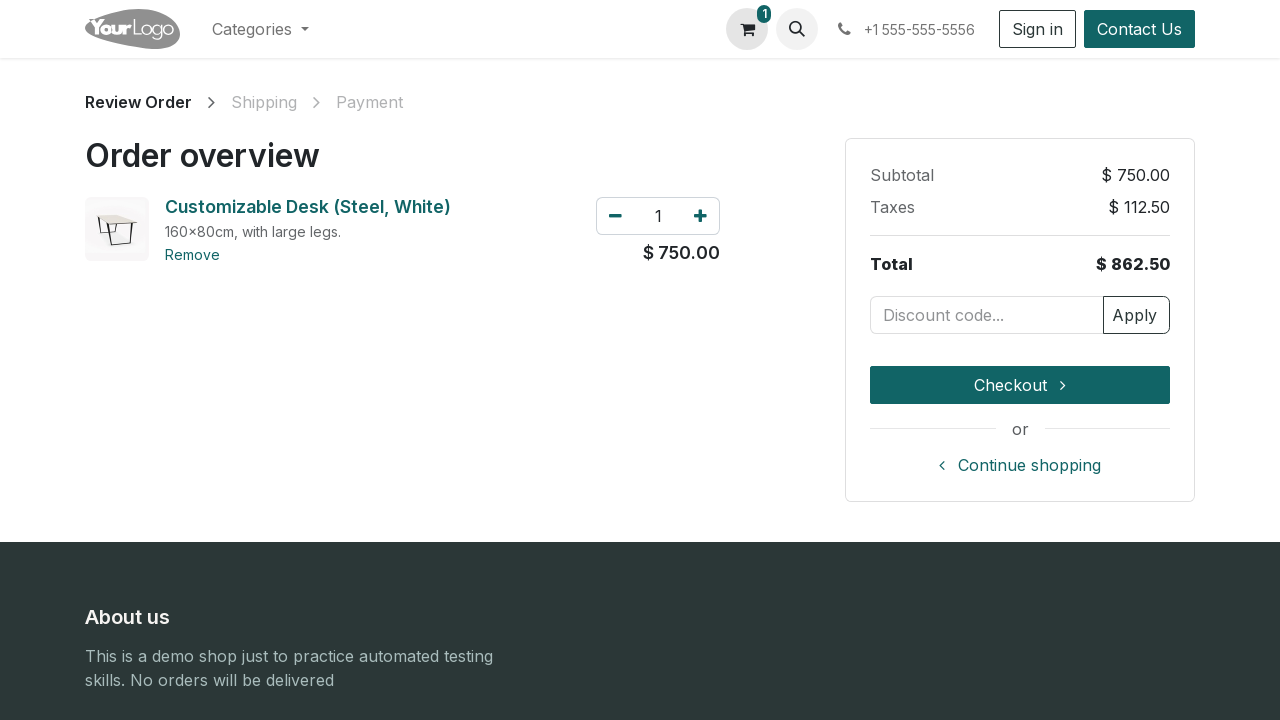